Navigates to Top Lists page and verifies that "Whitespace" language appears in the list

Starting URL: http://www.99-bottles-of-beer.net/

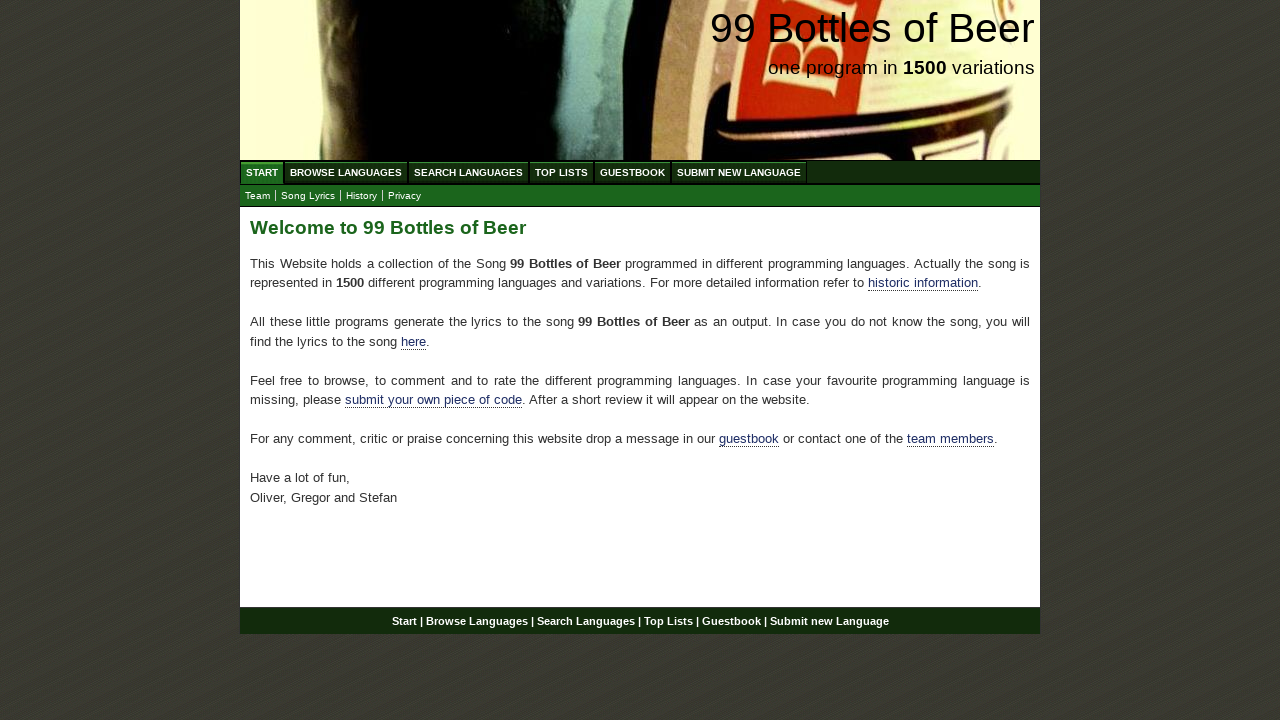

Clicked on Top Lists menu at (562, 172) on xpath=//body/div[@id='wrap']/div[@id='navigation']/ul[@id='menu']/li/a[@href='/t
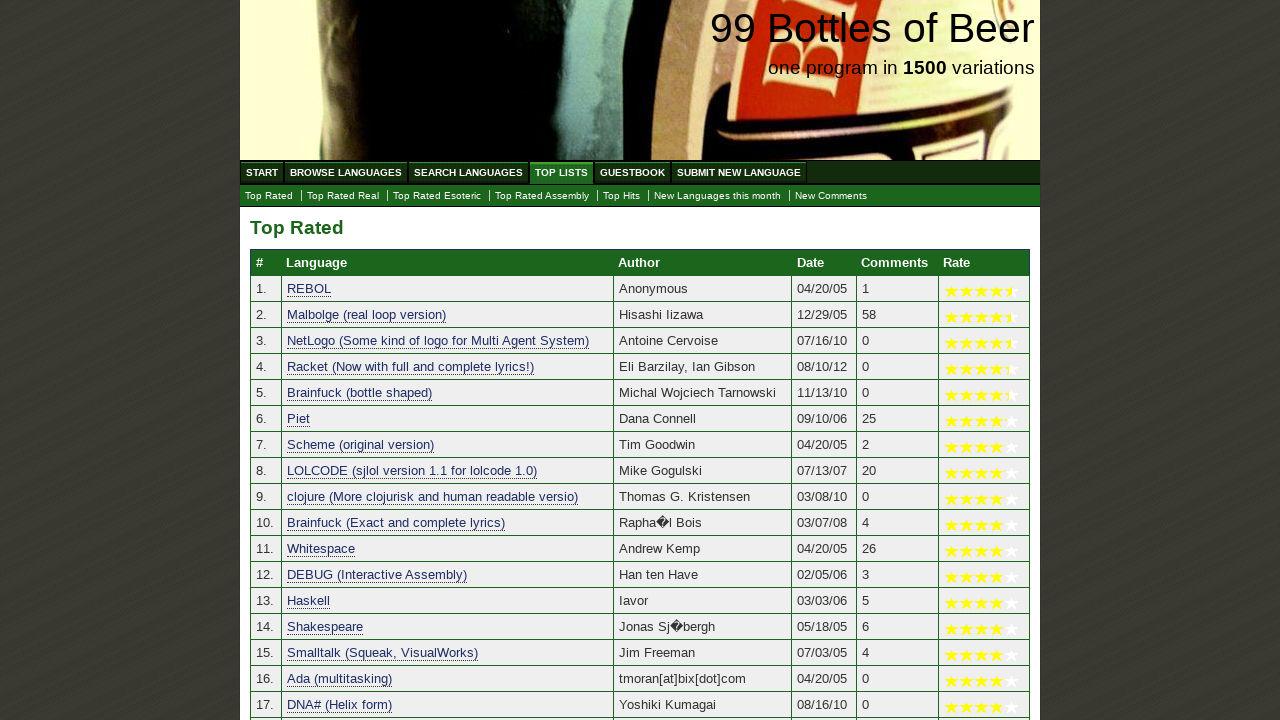

Located Whitespace language link on Top Lists page
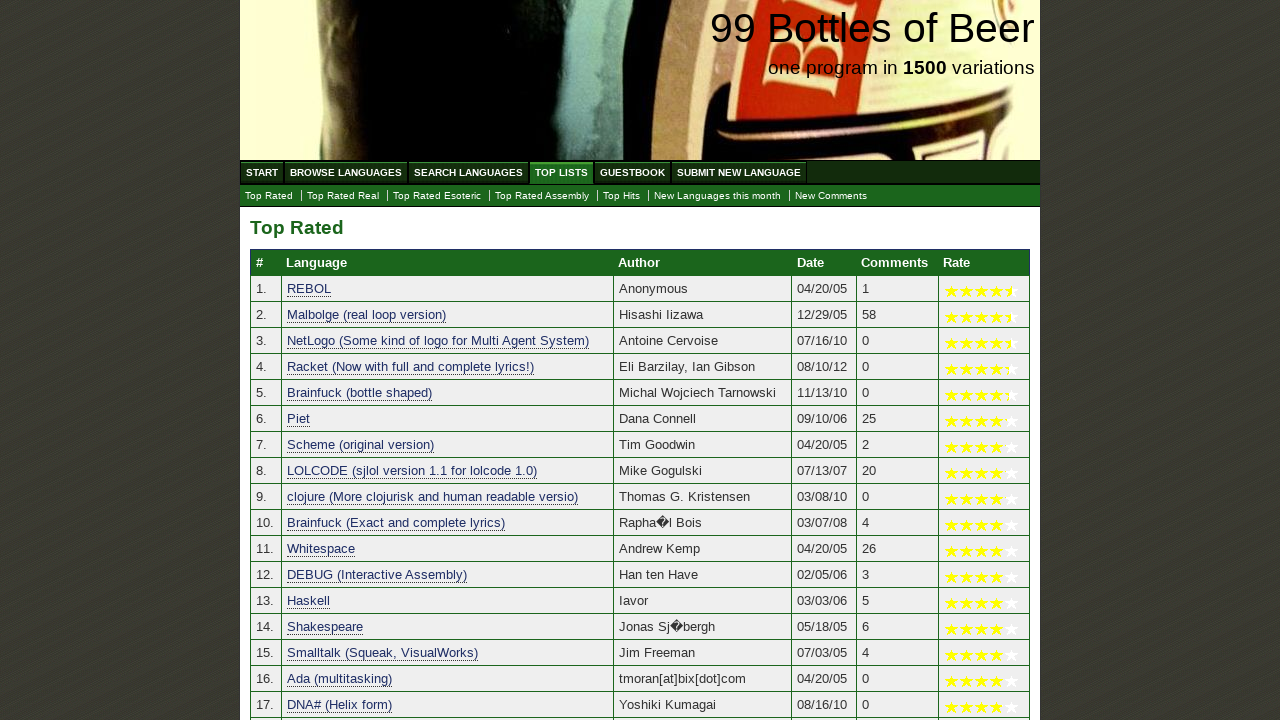

Whitespace language link became visible
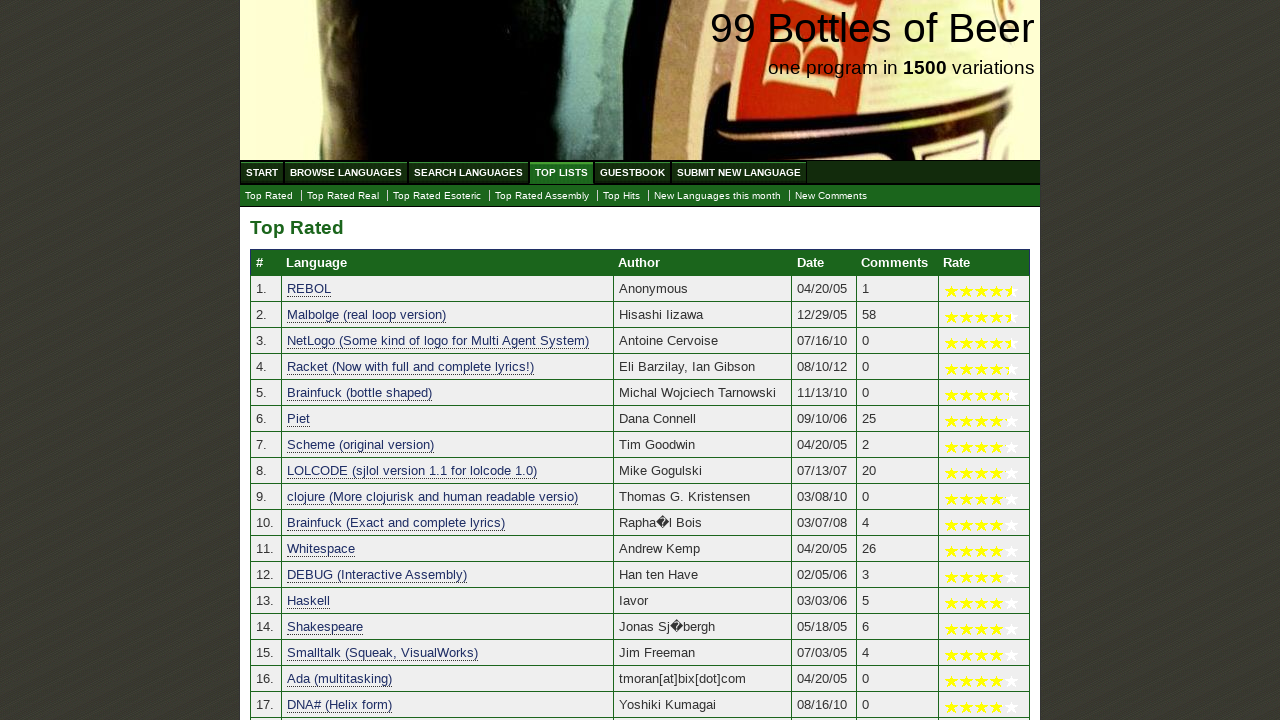

Verified that Whitespace language appears in the list with correct text
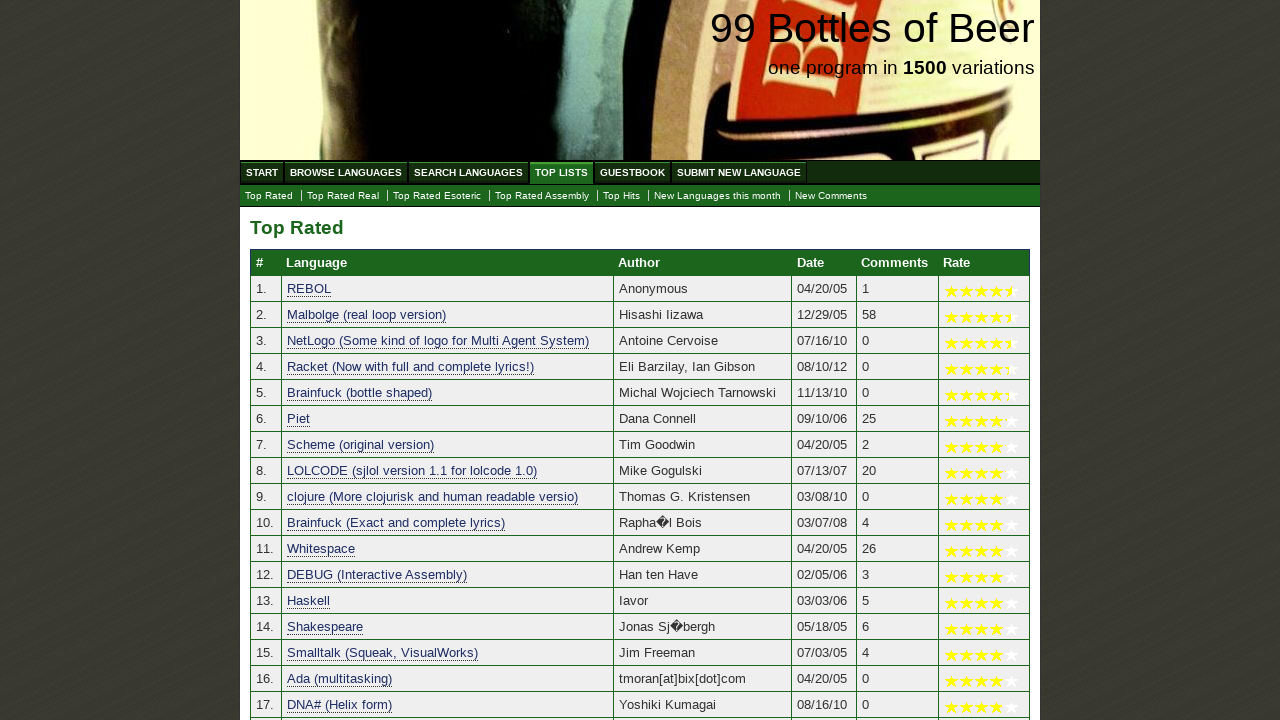

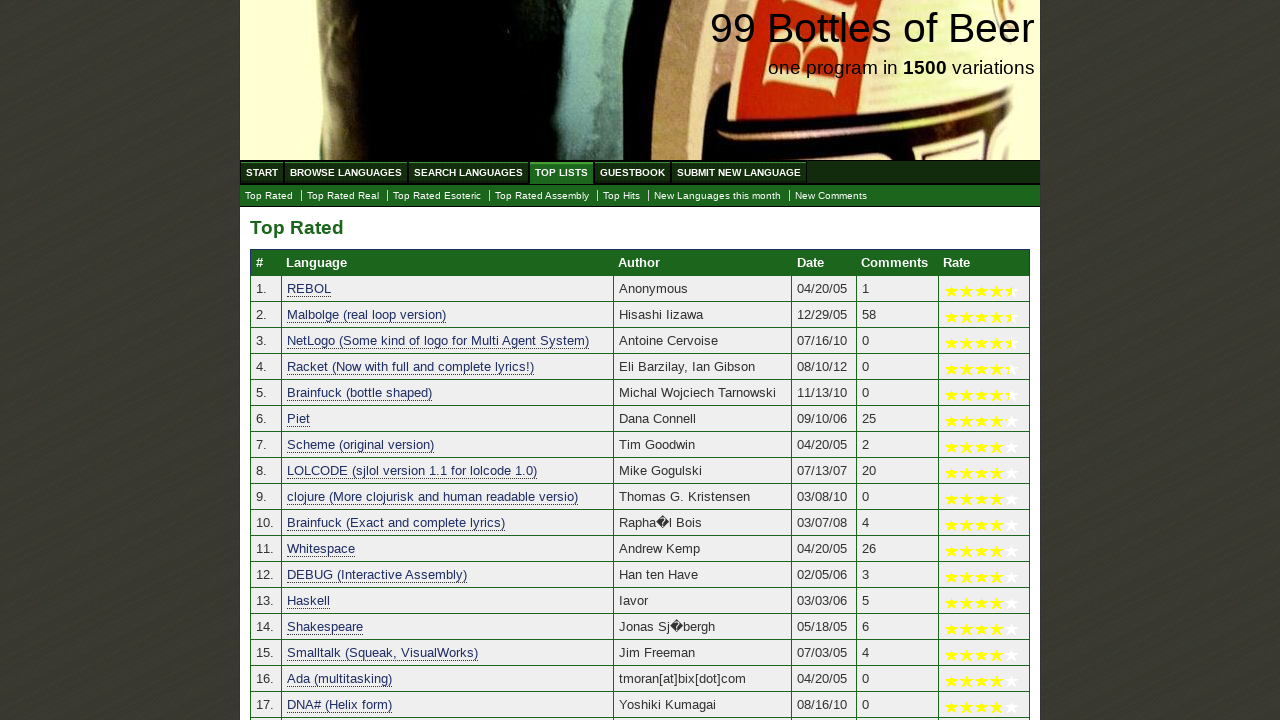